Tests breadcrumb navigation by clicking on the breadcrumb area and the current page link in the breadcrumb.

Starting URL: https://demo.betterdocs.co/docs/do-you-accept-paypal-payments/

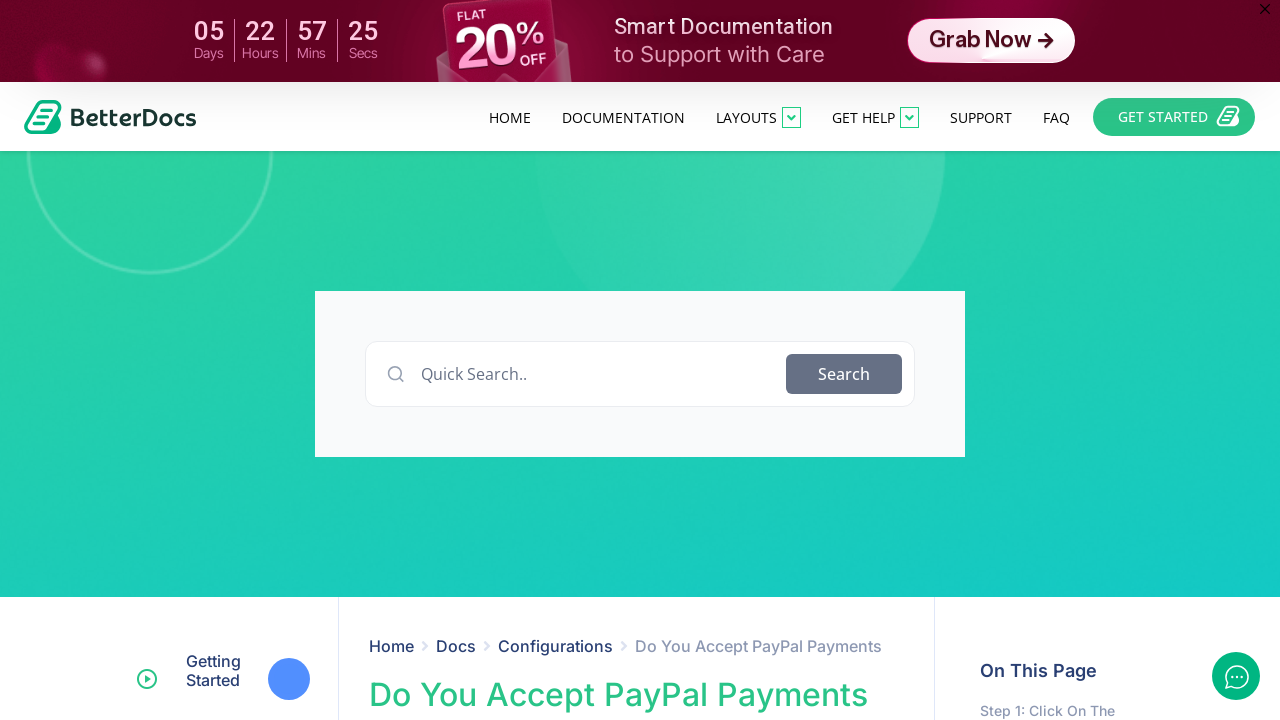

Clicked on breadcrumb text 'Home Docs Configurations Do' at (637, 646) on internal:text="Home Docs Configurations Do"i
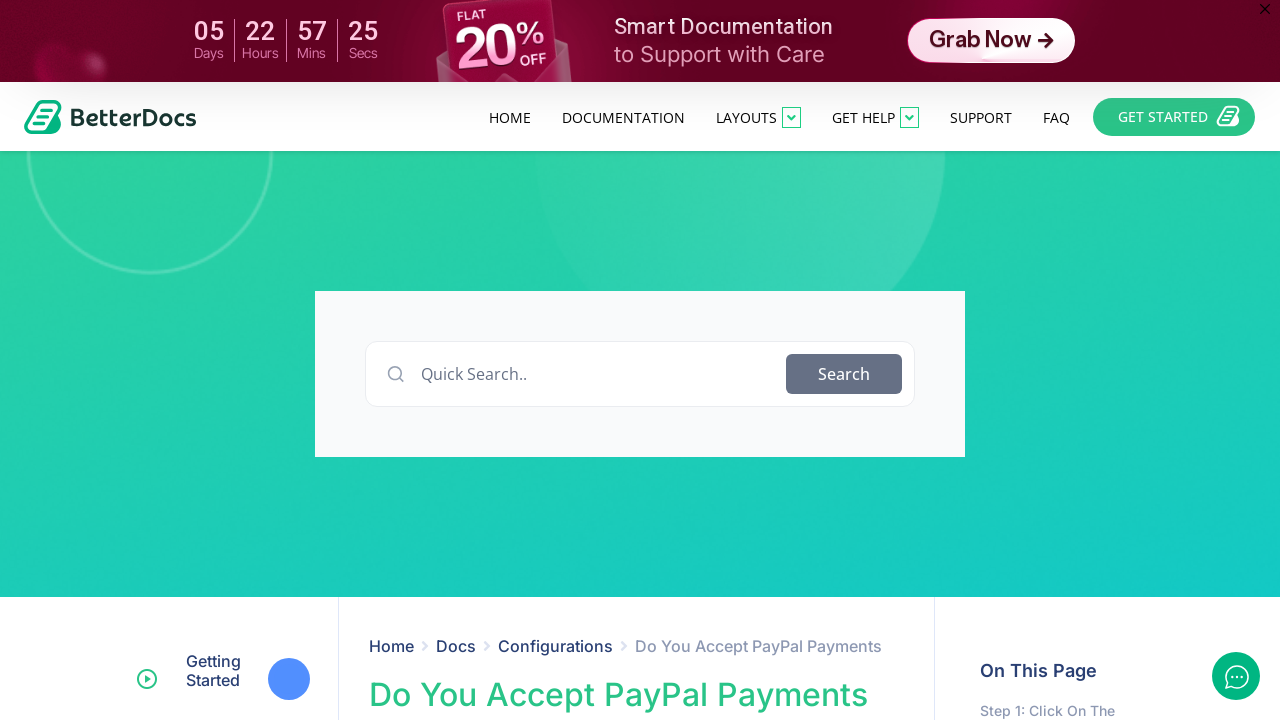

Clicked on current page link 'Do You Accept PayPal Payments' in breadcrumb navigation at (758, 646) on #betterdocs-breadcrumb >> internal:text="Do You Accept PayPal Payments"i
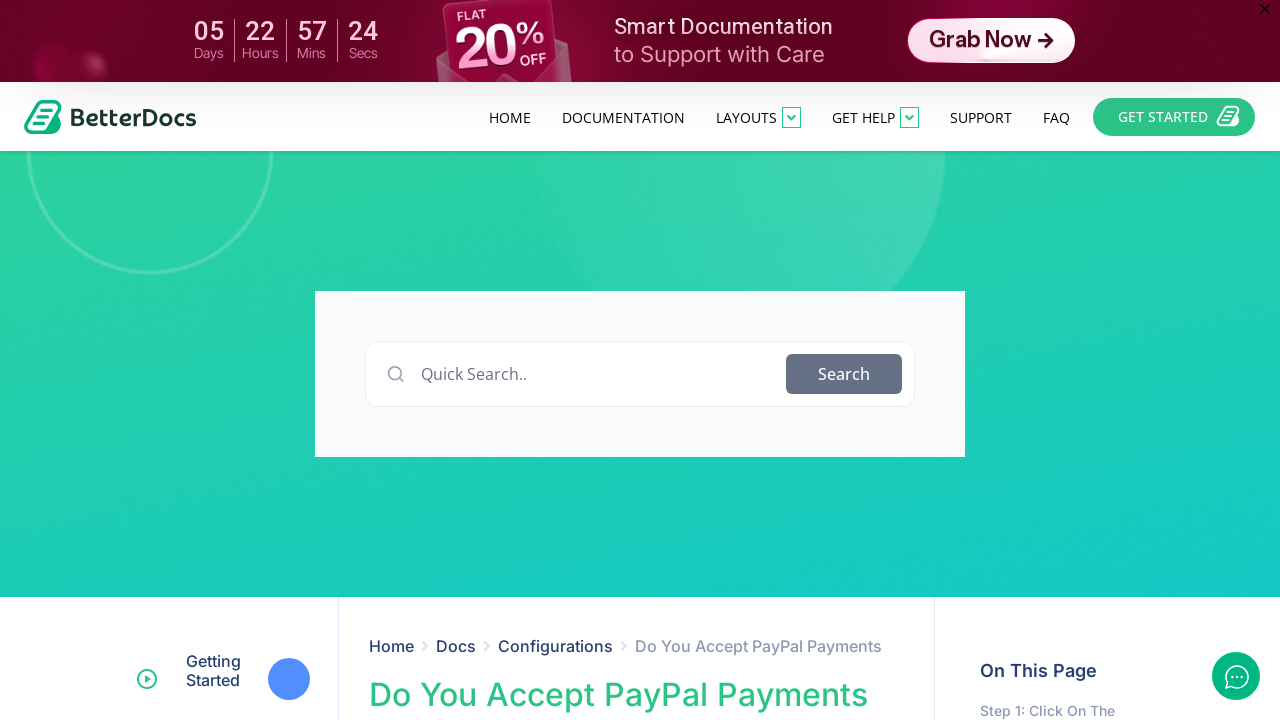

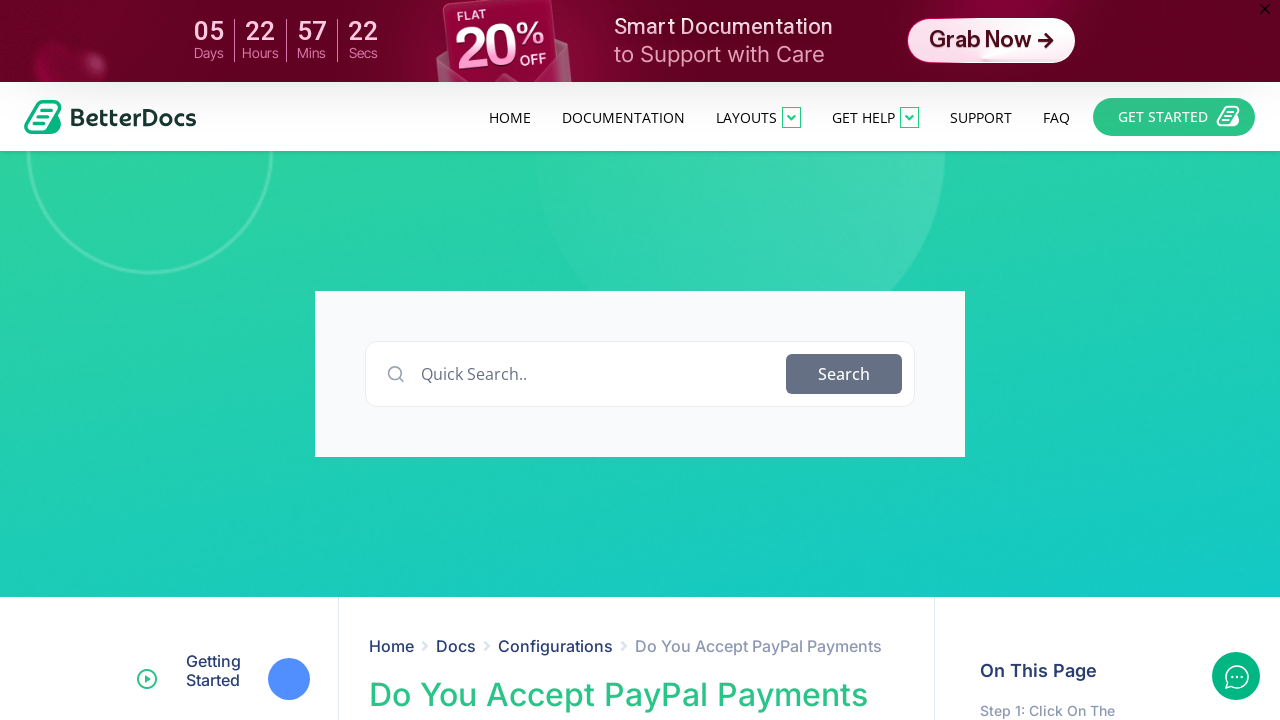